Tests the full image viewing functionality on the JPL Space page by clicking the full image button and verifying the enlarged image loads

Starting URL: https://data-class-jpl-space.s3.amazonaws.com/JPL_Space/index.html

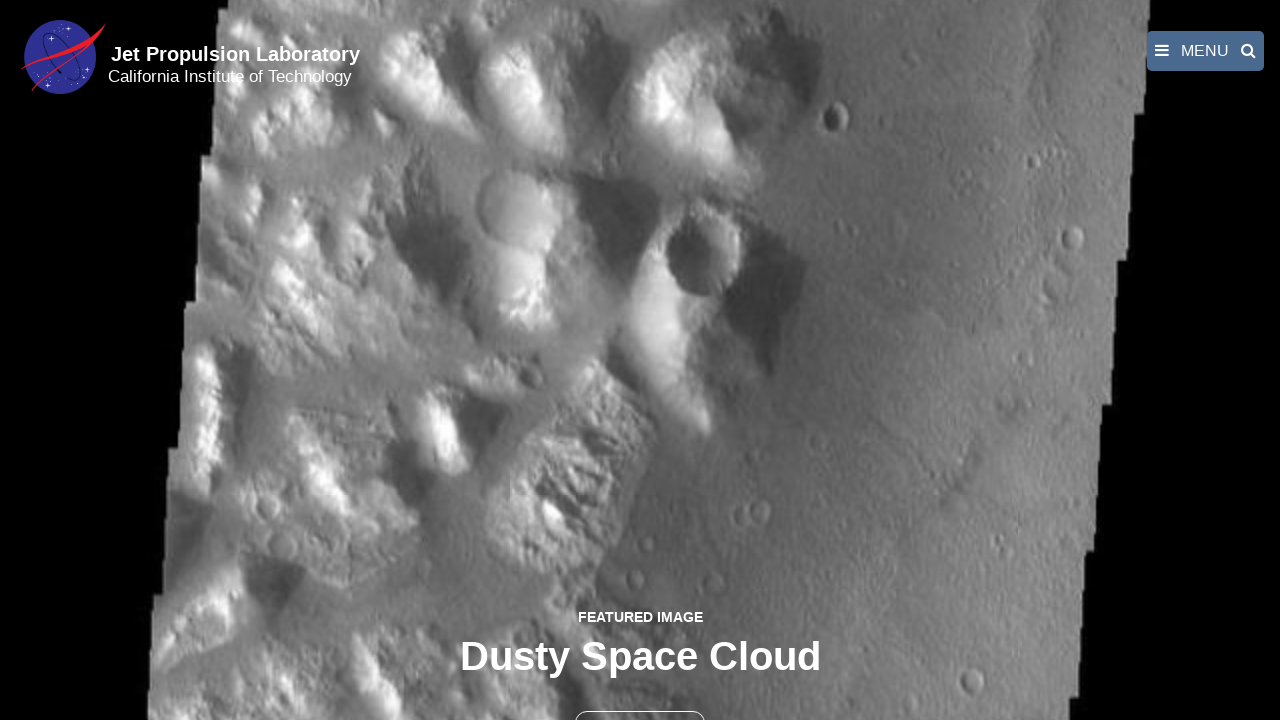

Clicked the full image button (second button on page) at (640, 699) on button >> nth=1
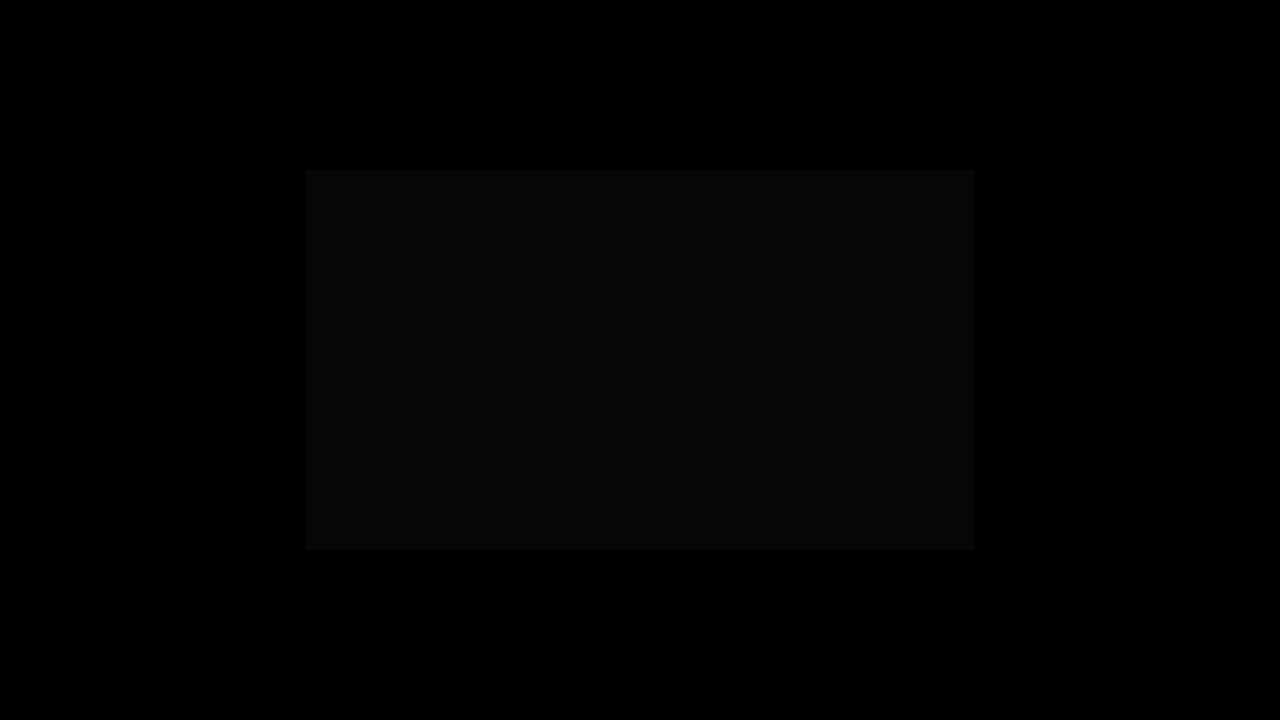

Enlarged image loaded in fancybox viewer
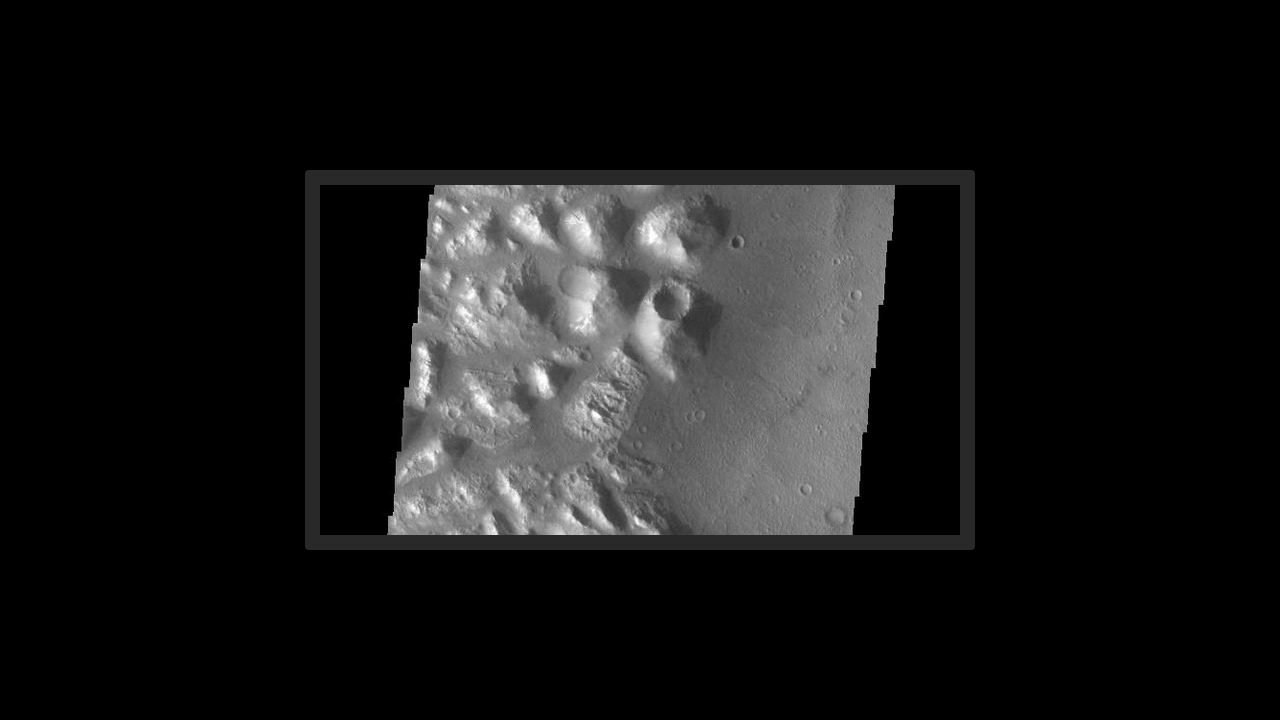

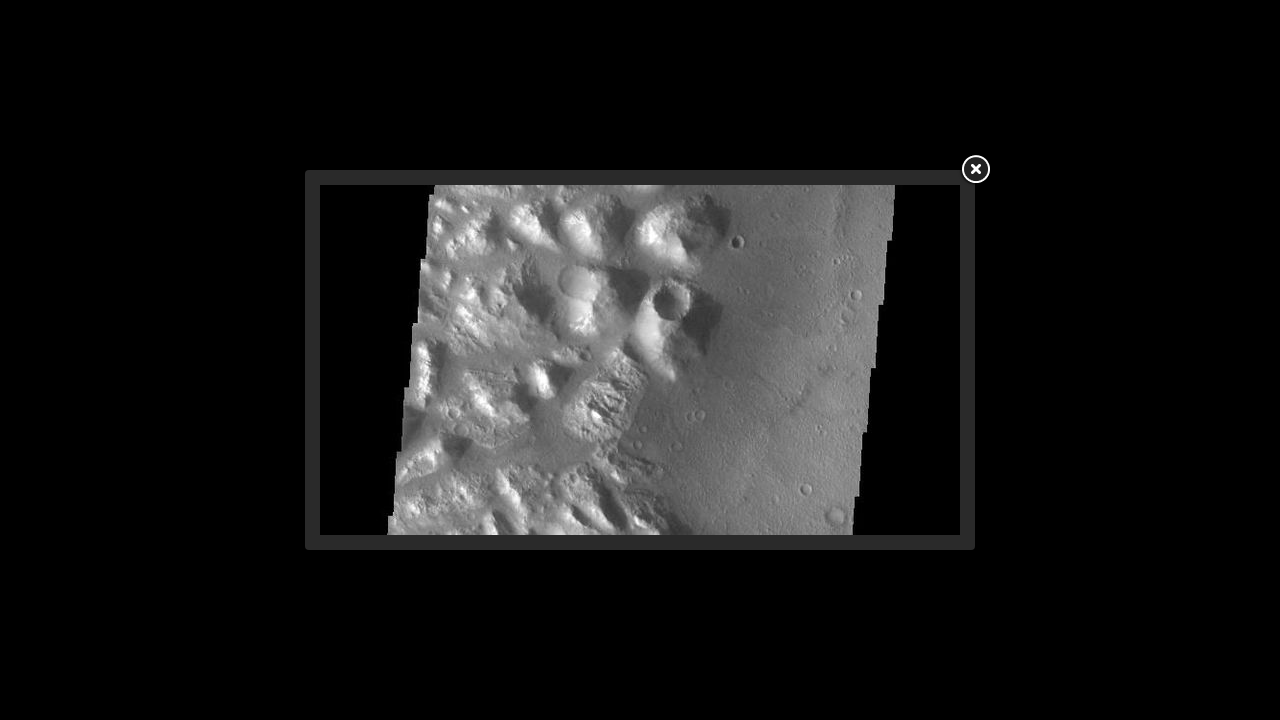